Tests form submission on Selenium demo page by filling text fields, selecting dropdown options, toggling checkboxes and radio buttons, then submitting the form

Starting URL: https://www.selenium.dev/selenium/web/web-form.html

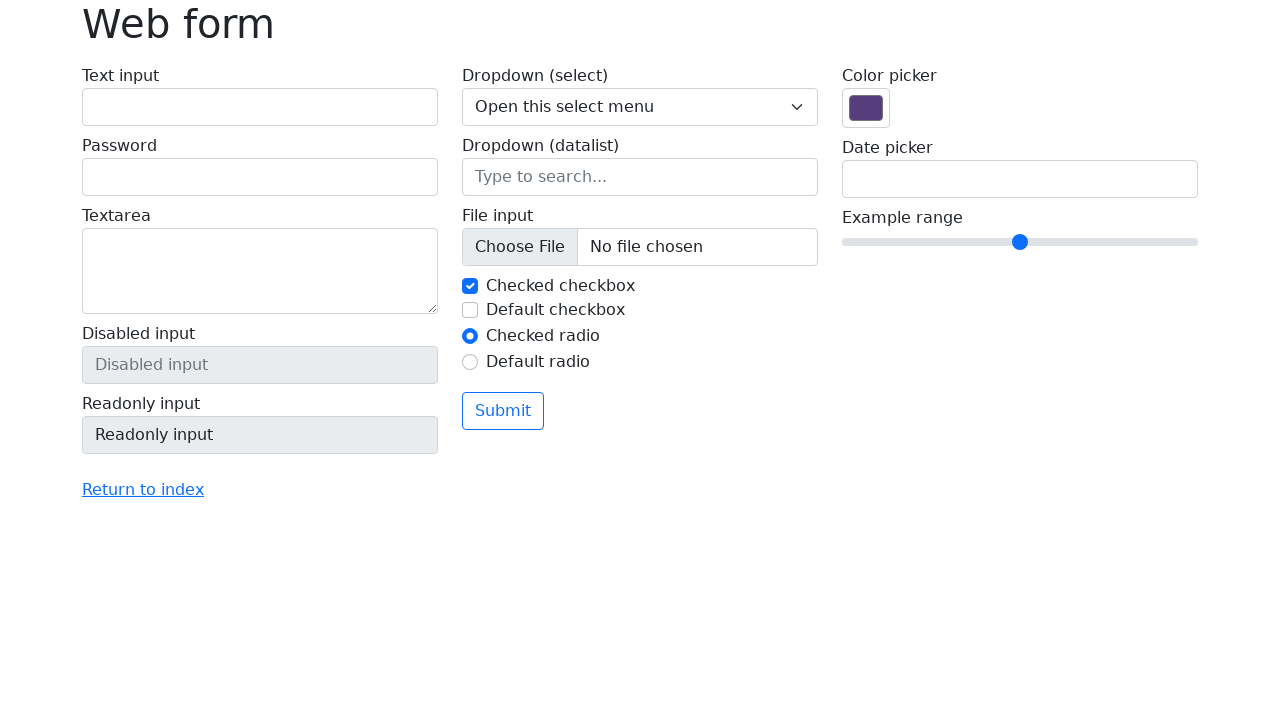

Filled text input field with 'username' on #my-text-id
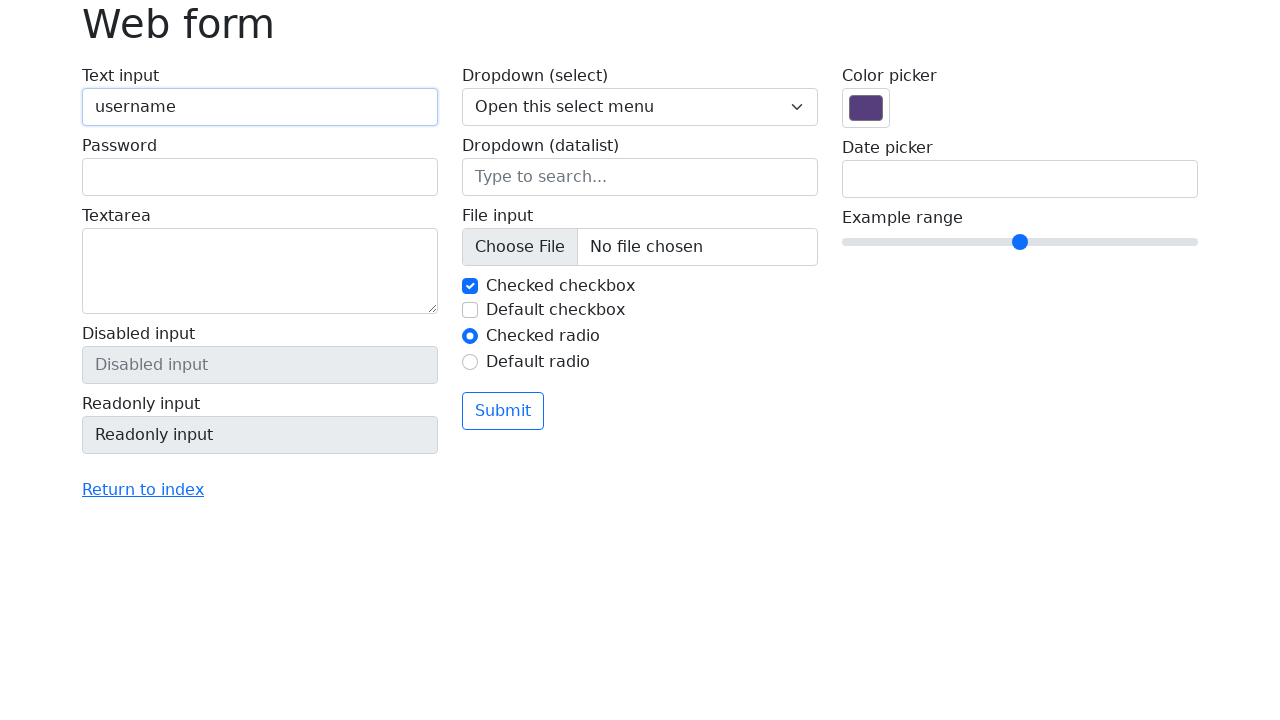

Filled password field with 'password' on input[name='my-password']
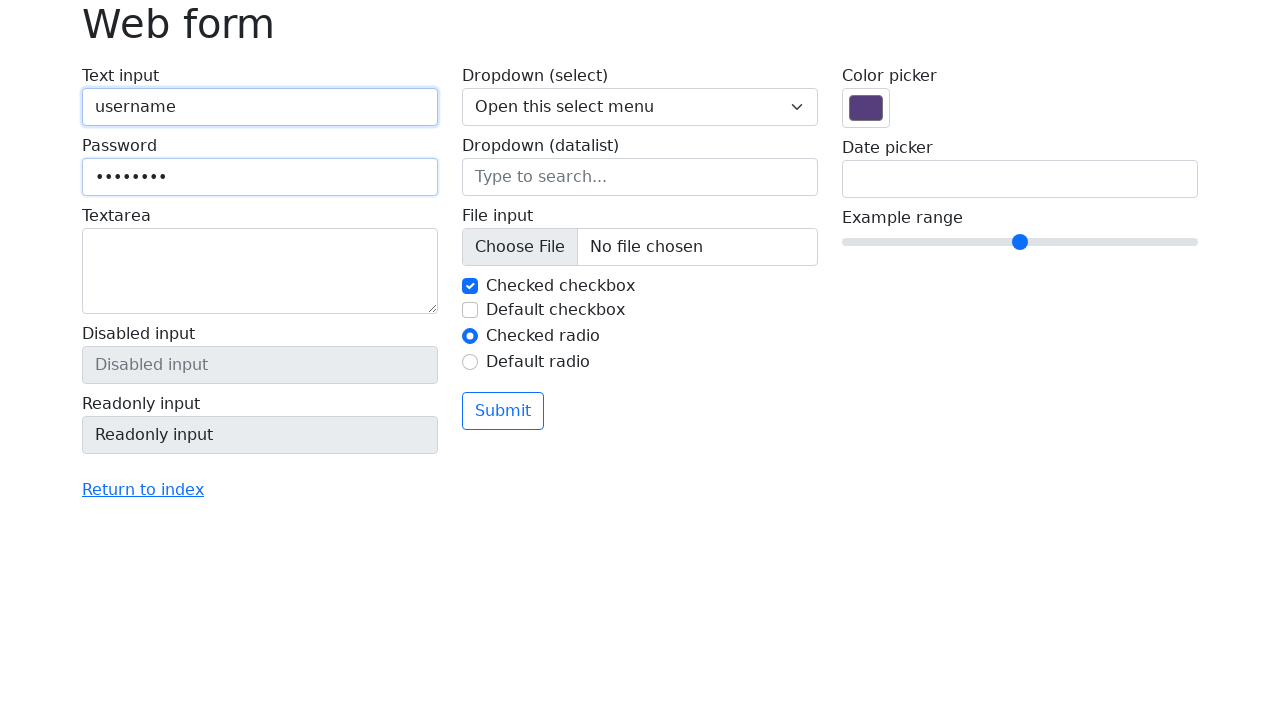

Filled textarea with 'I am learning Selenium WebDriver' on textarea[name='my-textarea']
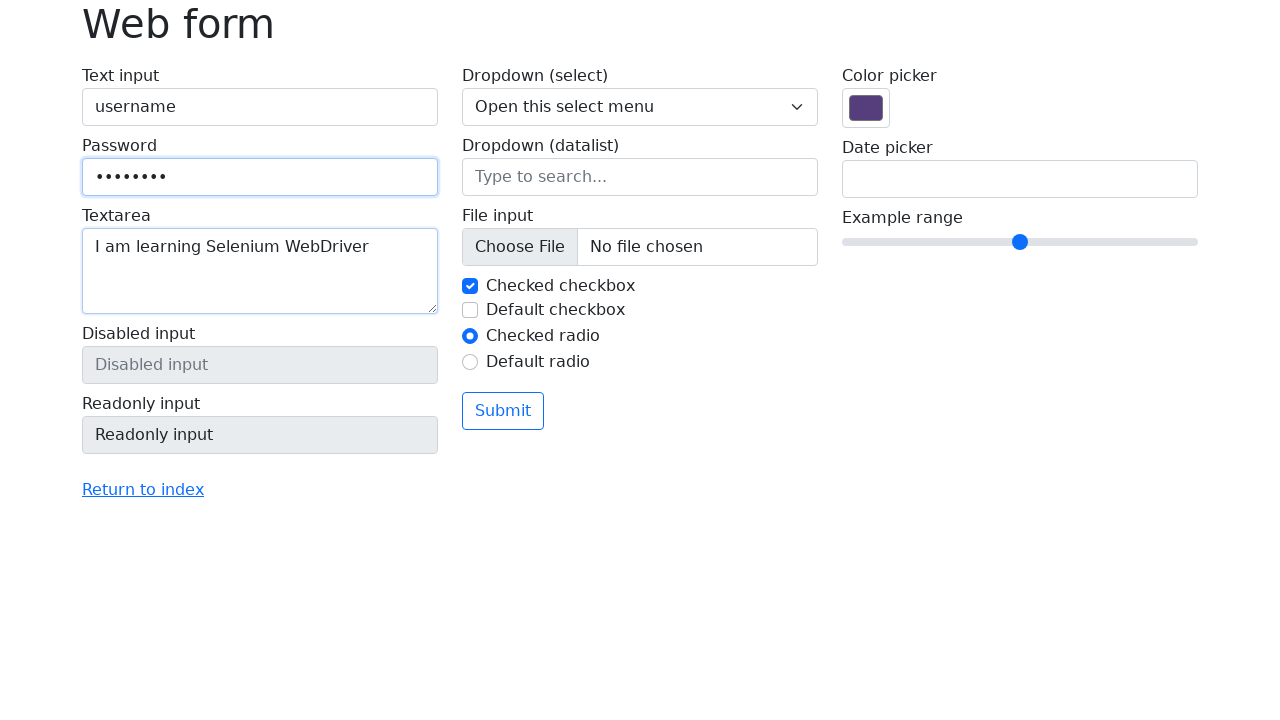

Selected dropdown option with value '3' on select[name='my-select']
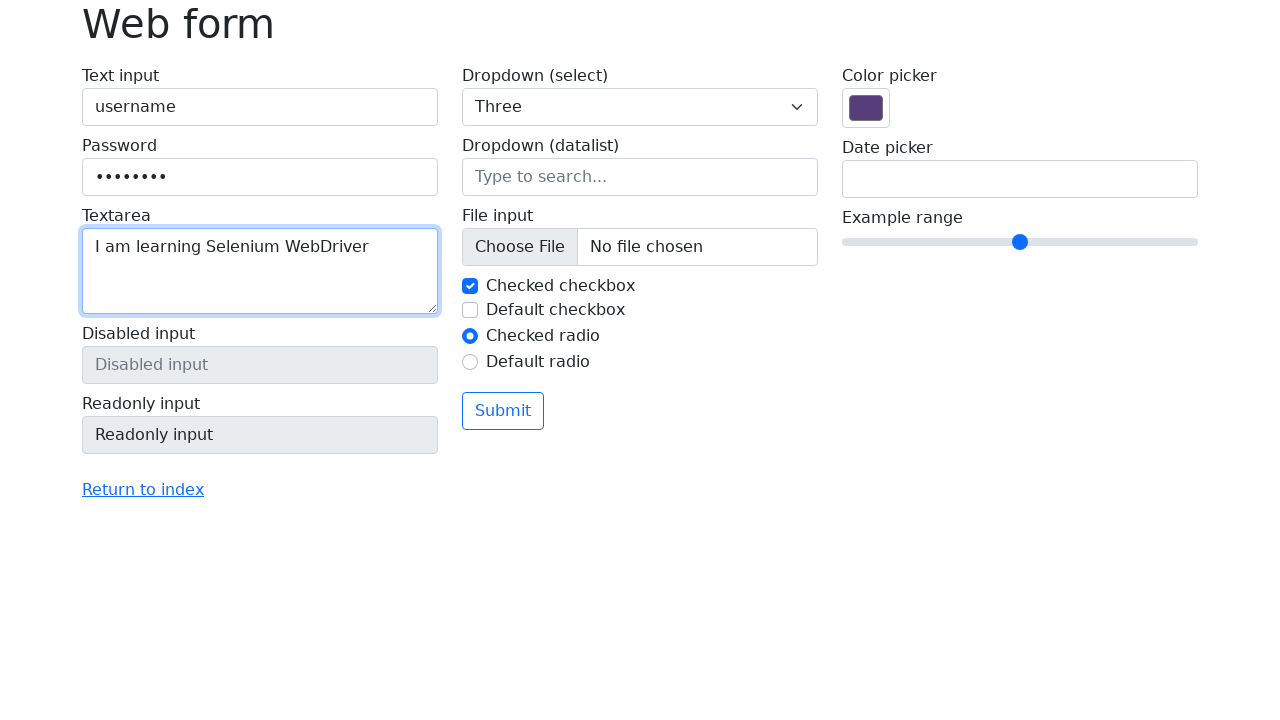

Unchecked first checkbox at (470, 286) on #my-check-1
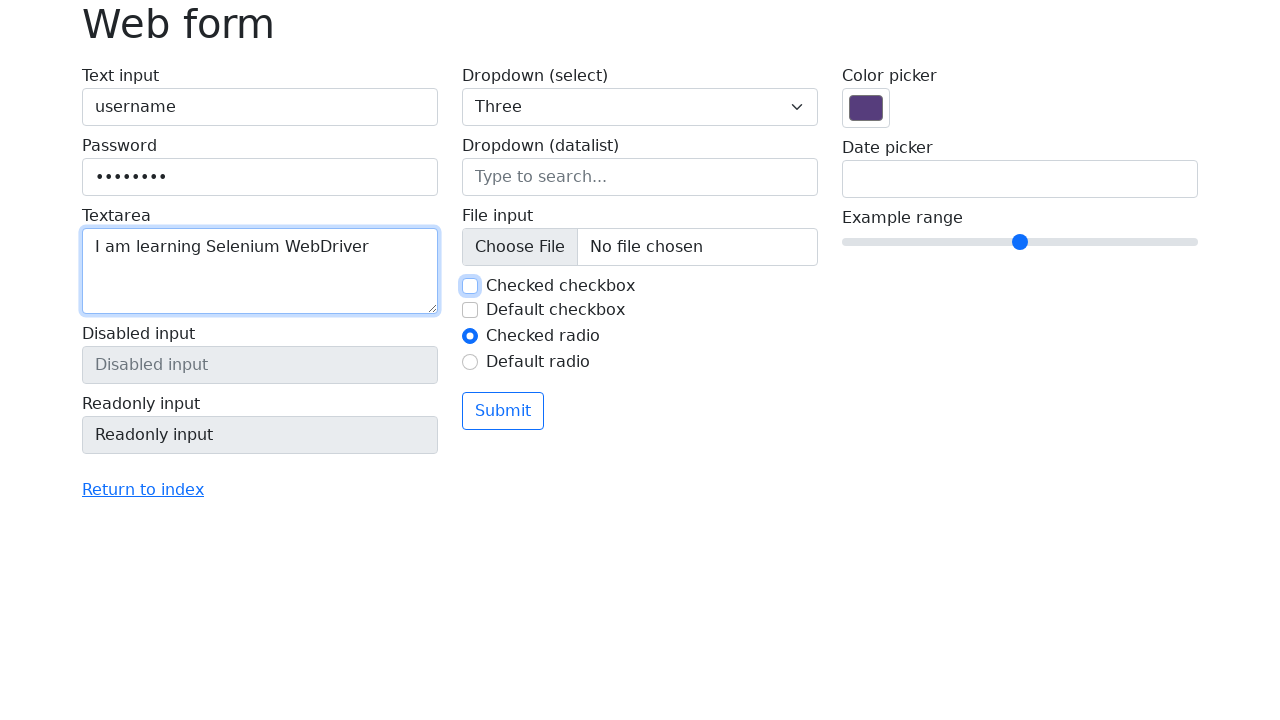

Checked second checkbox at (470, 310) on #my-check-2
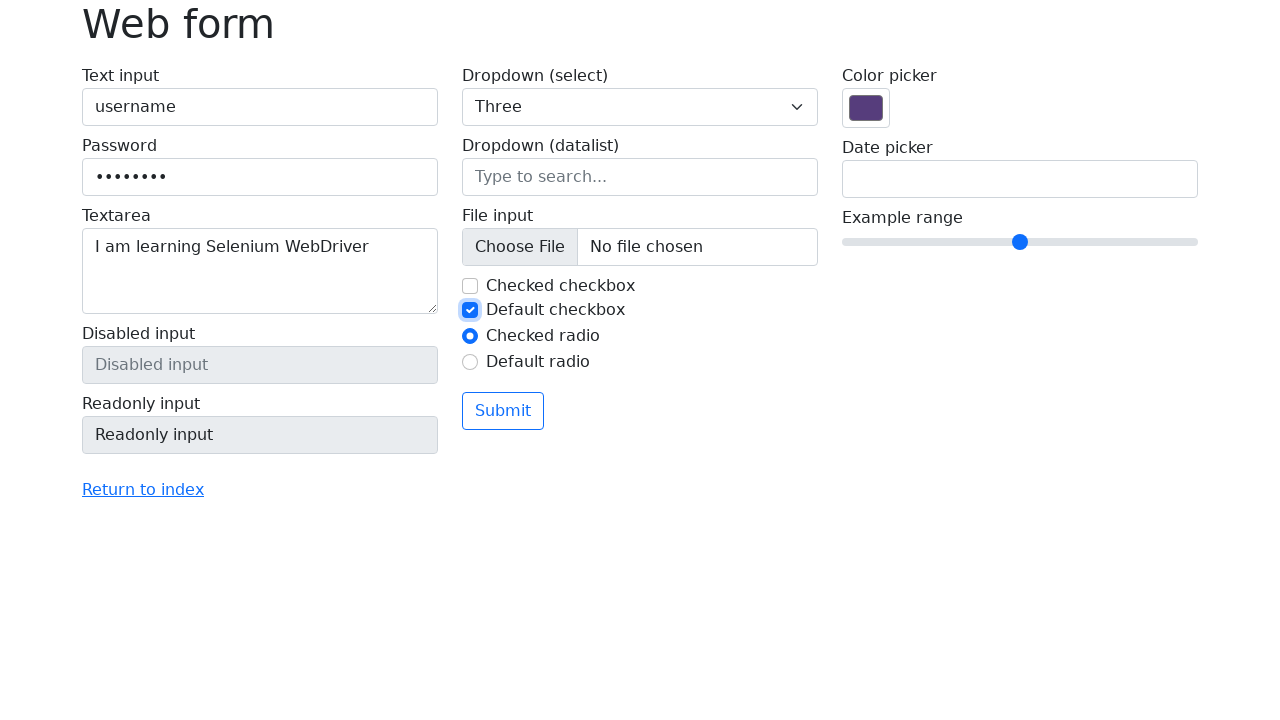

Selected second radio button at (470, 362) on #my-radio-2
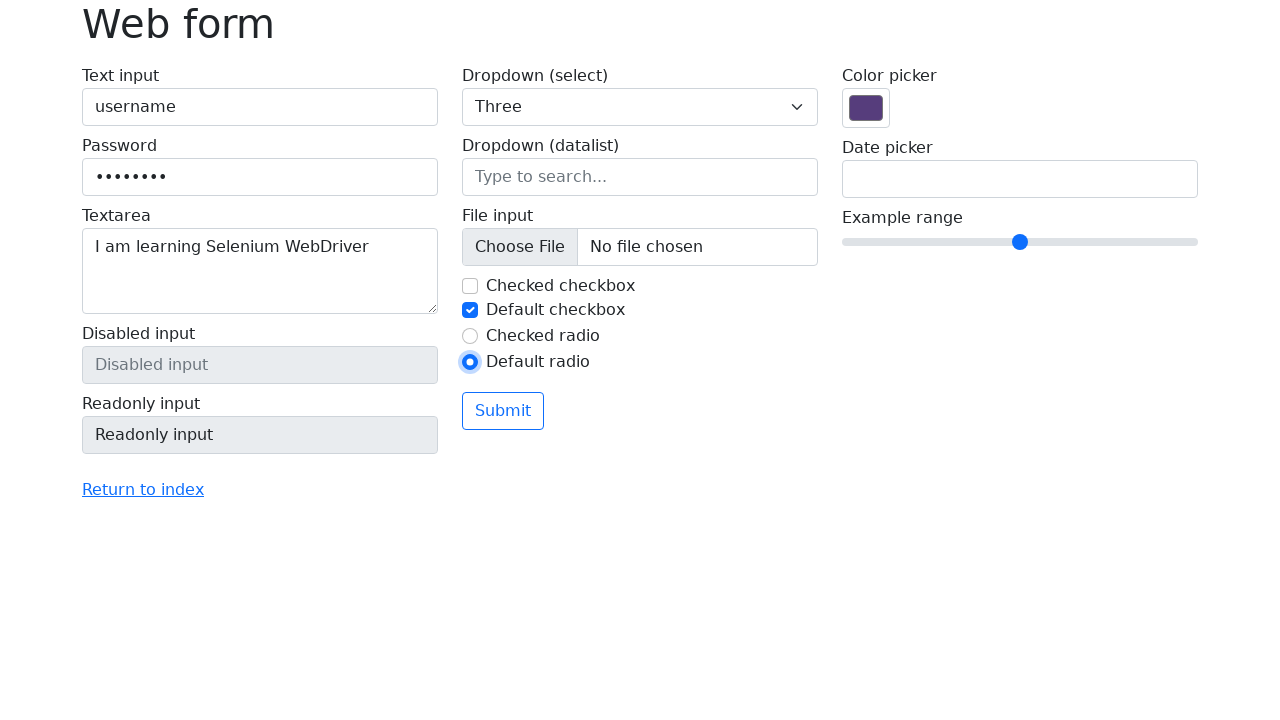

Clicked Submit button to submit the form at (503, 411) on button:has-text('Submit')
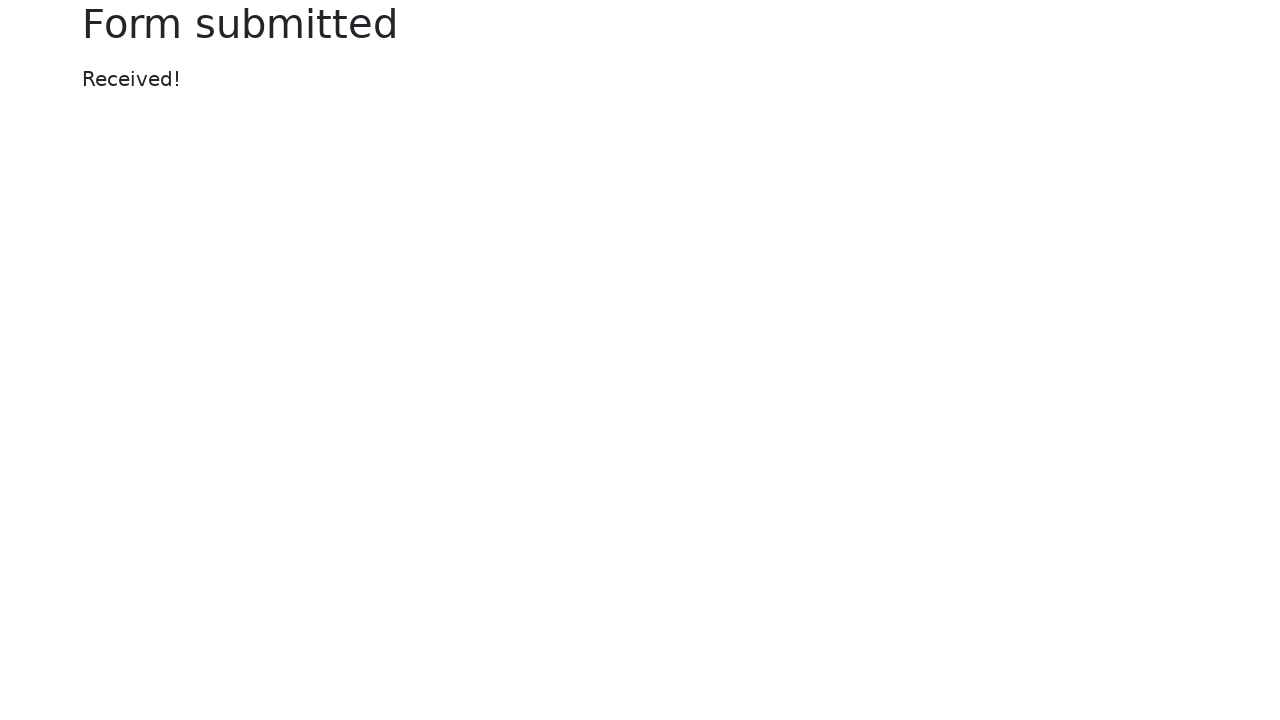

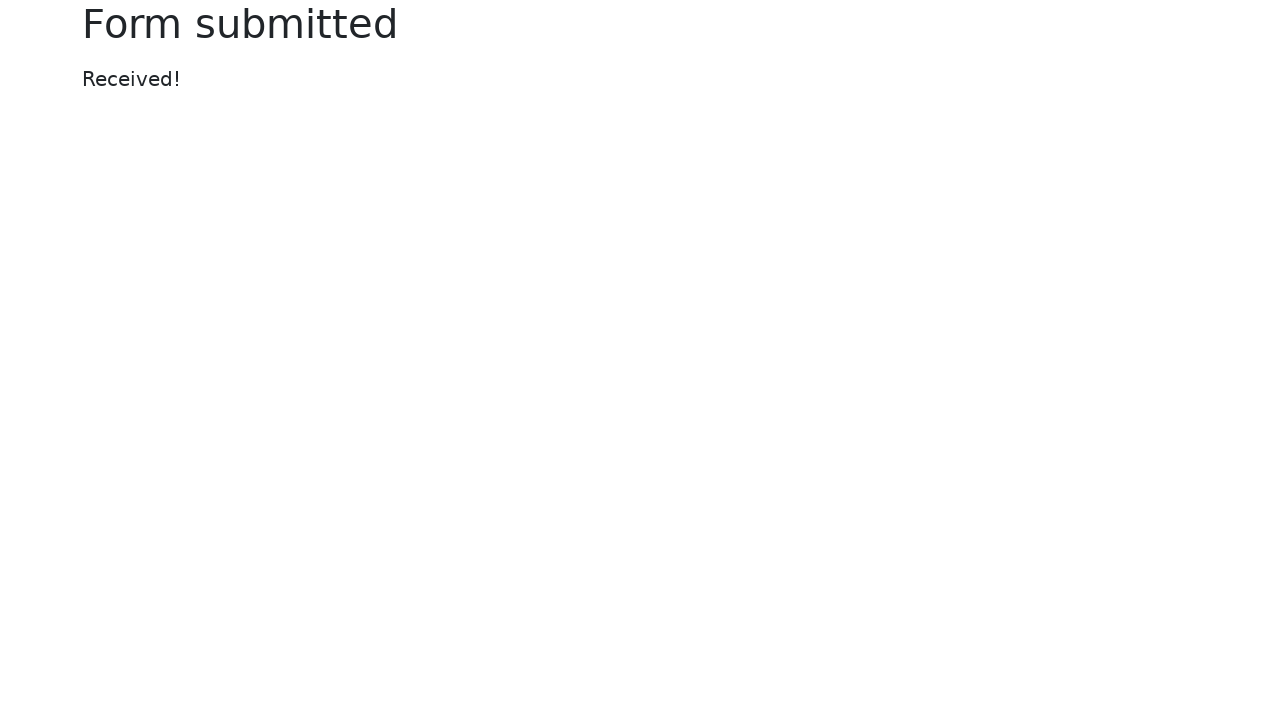